Navigates through a postal code directory website, drilling down from country level to province, locality, street, and finally detailed address information by clicking through the hierarchical navigation structure.

Starting URL: https://codigo-postal.co/

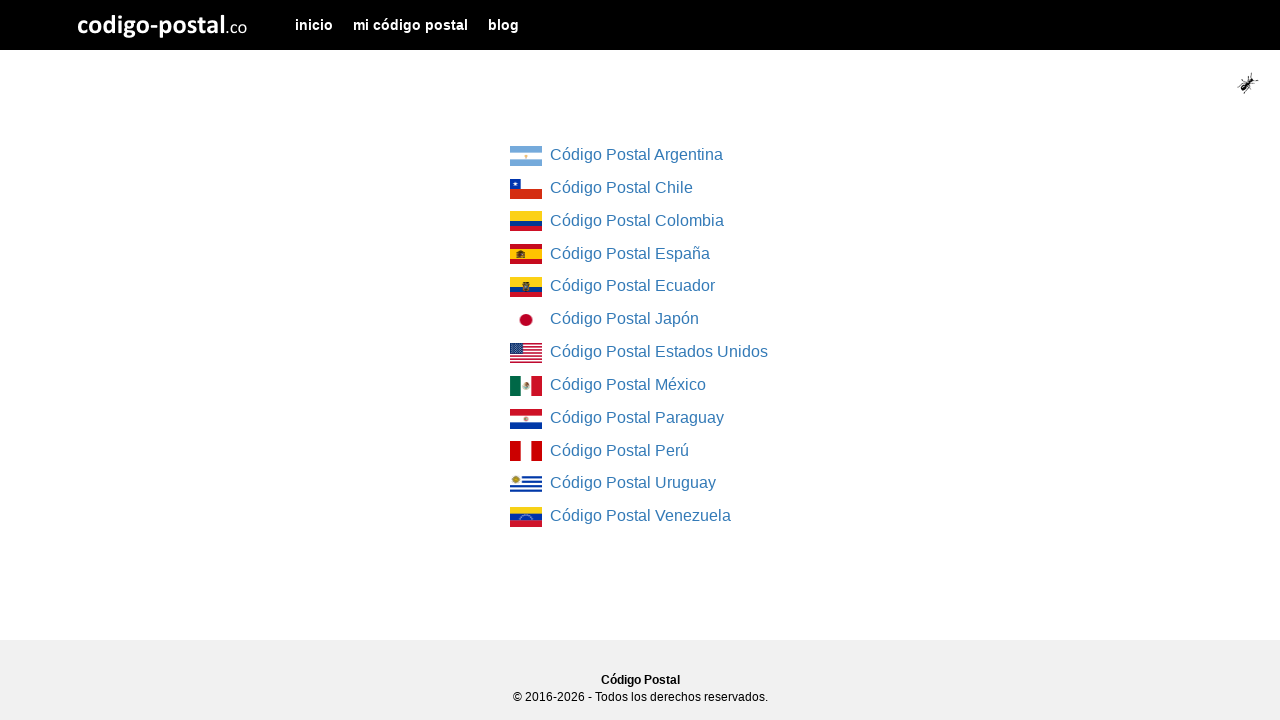

Waited for country list to load
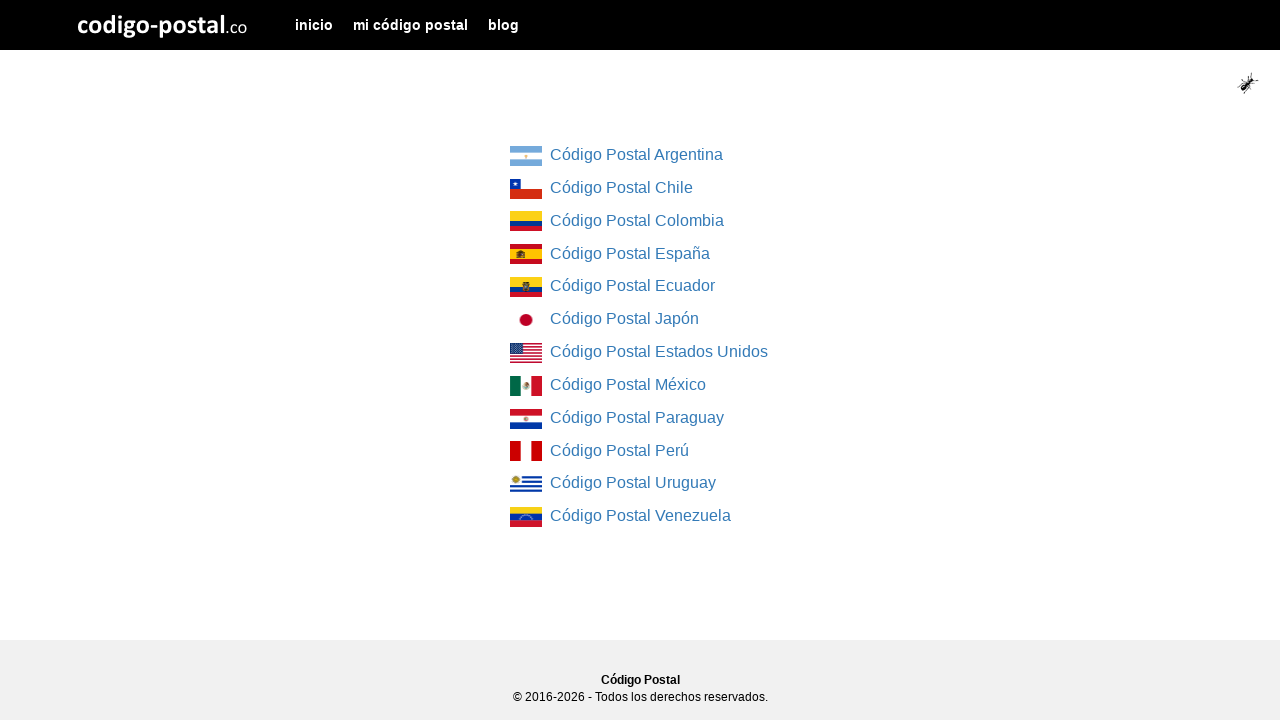

Clicked on the first country link at (526, 156) on div[class="col-md-4 col-md-offset-4"] ul li:first-child a
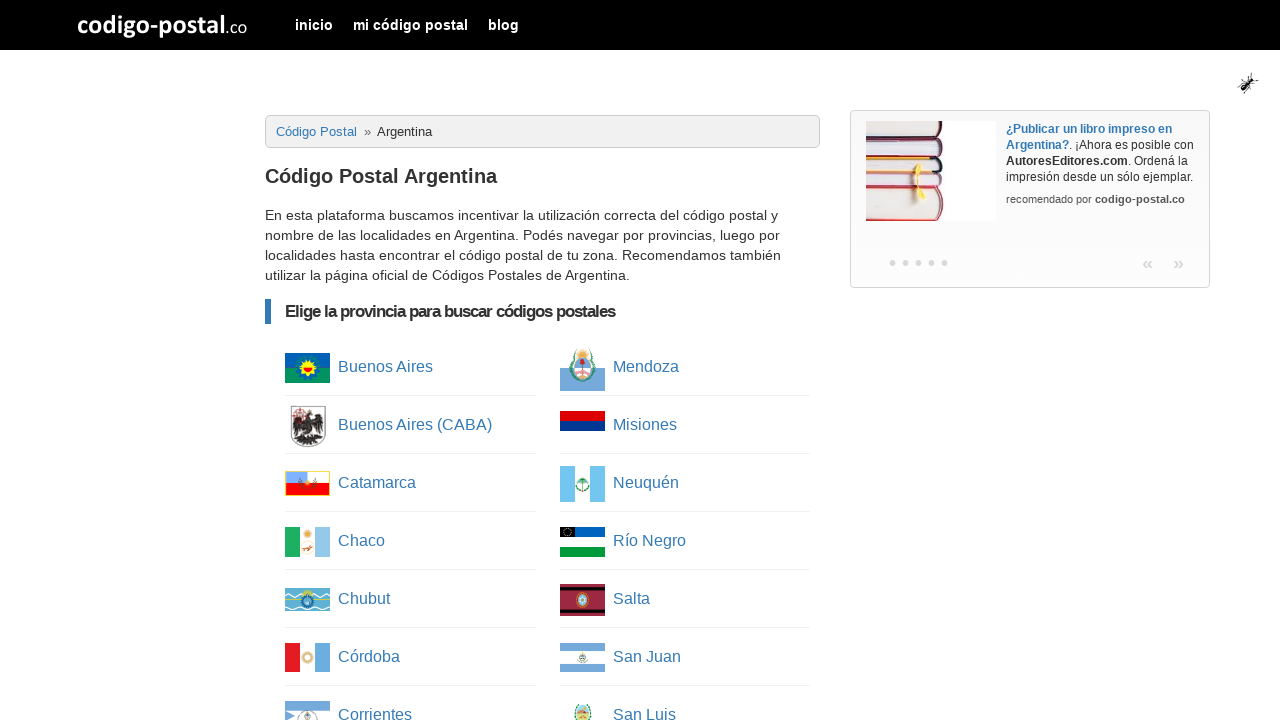

Waited for province list to load
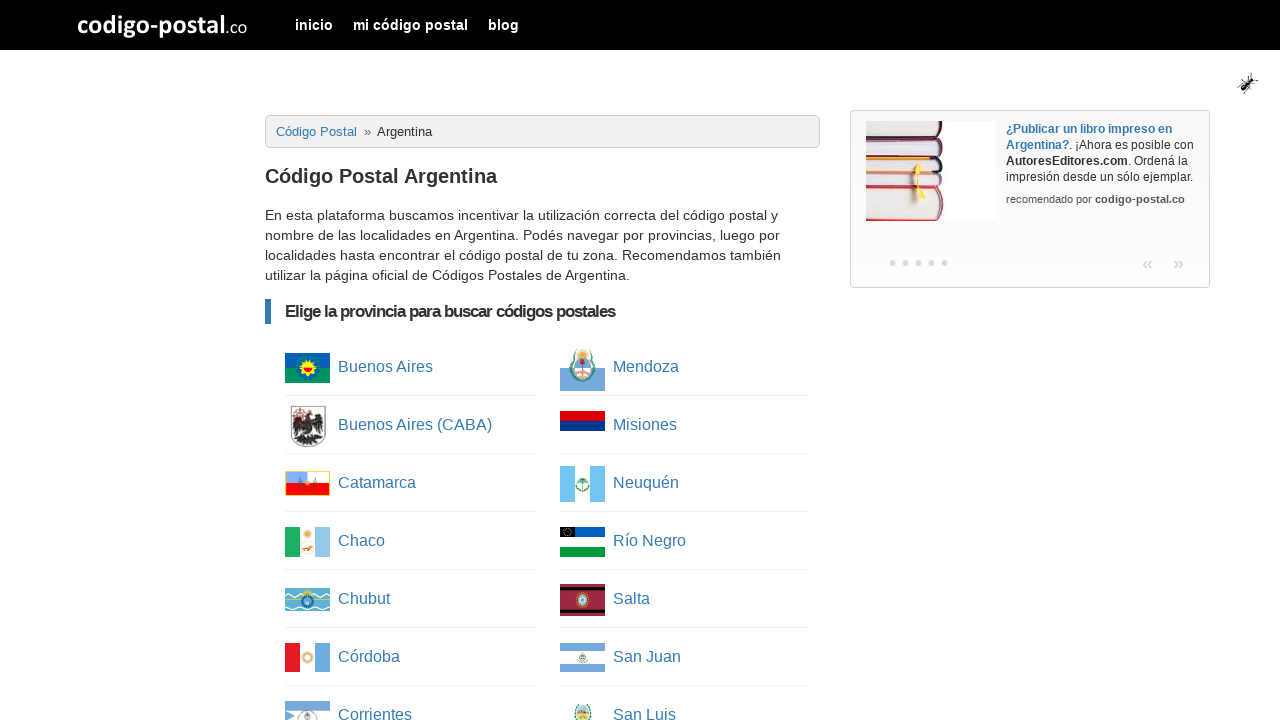

Clicked on the first province link at (308, 368) on ul[class="column-list"] li:first-child a
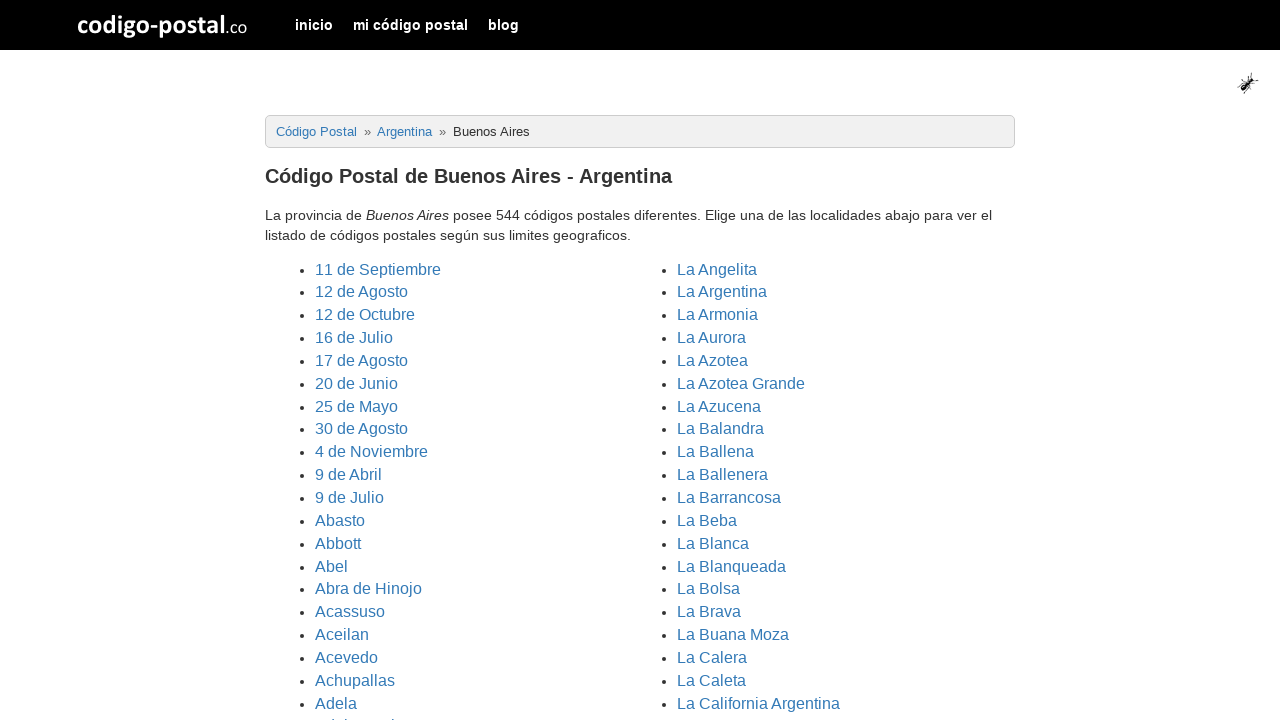

Waited for localities/cities list to load
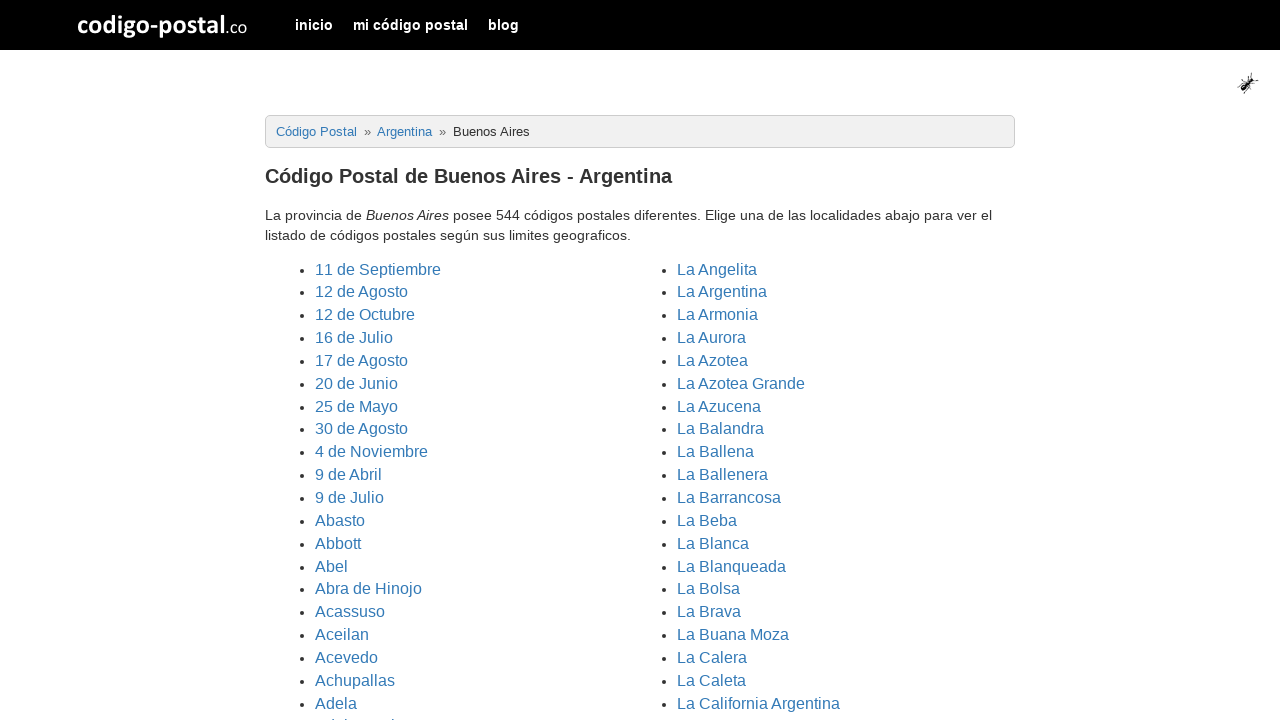

Clicked on the first locality link at (378, 269) on ul[class="cities"] li:first-child a
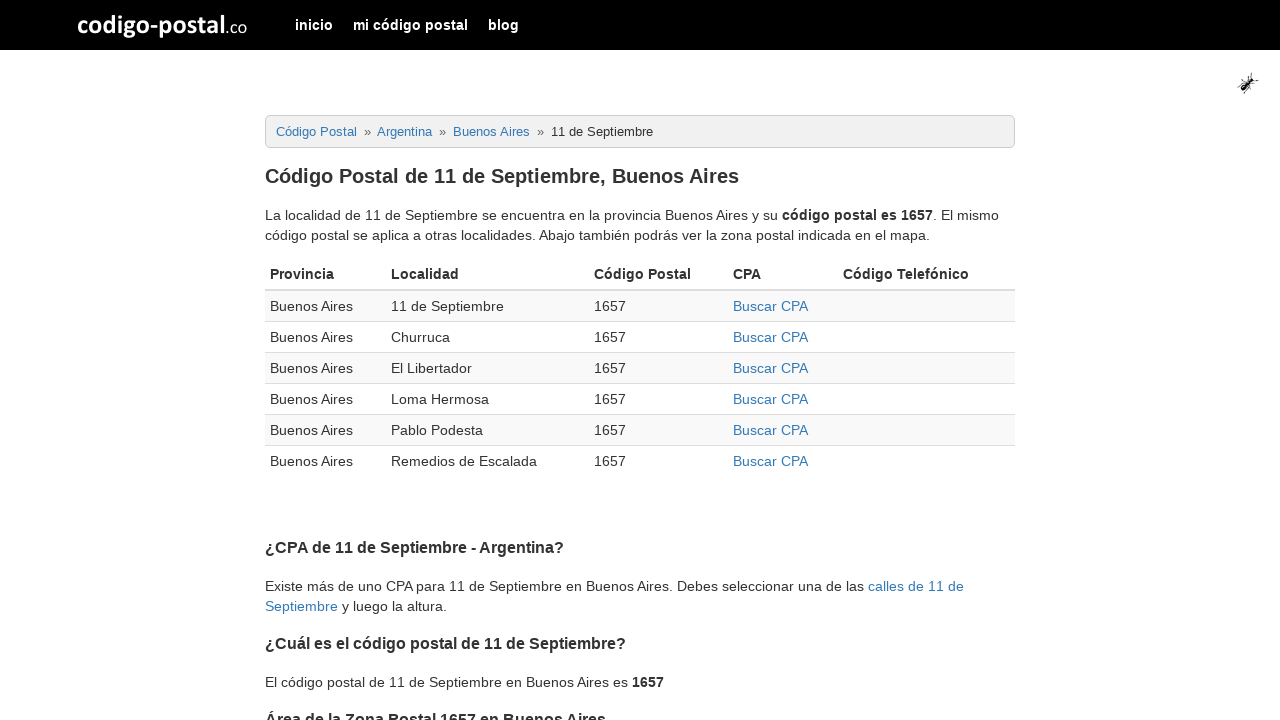

Waited for localities table to load
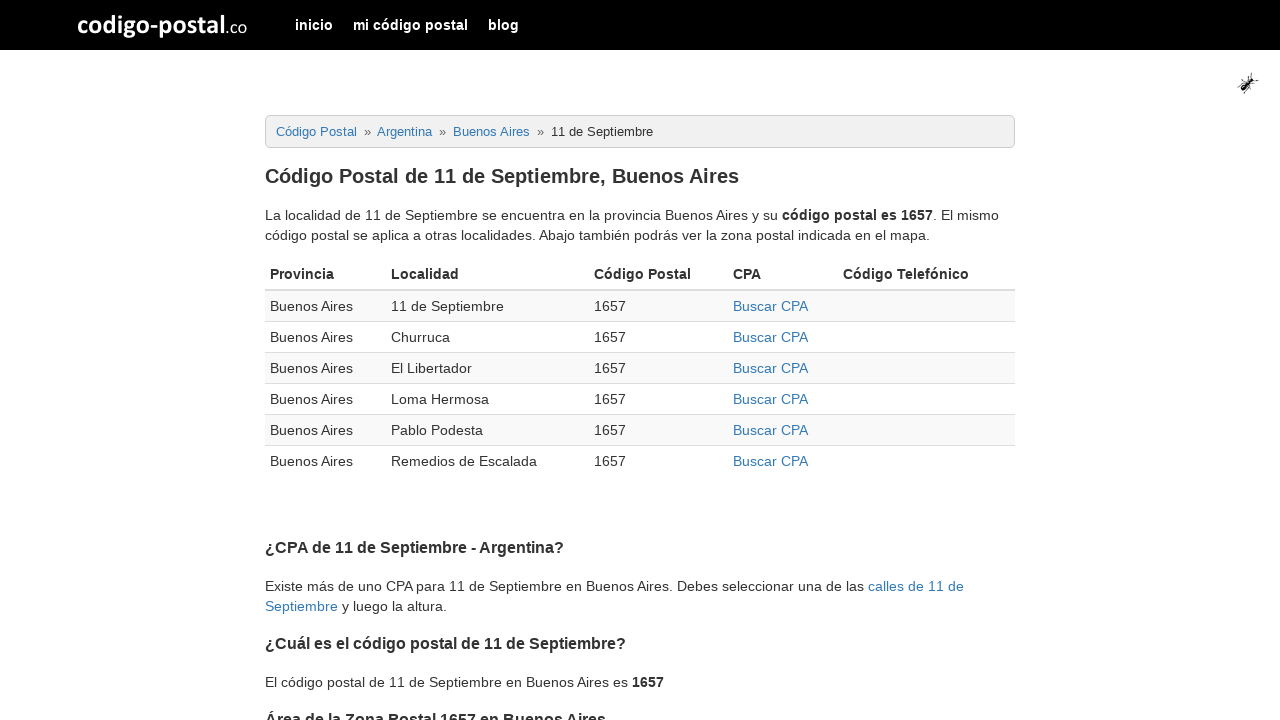

Clicked on the first CPA link in the table at (770, 306) on div.table-responsive table tbody tr:first-child td:nth-child(4) a
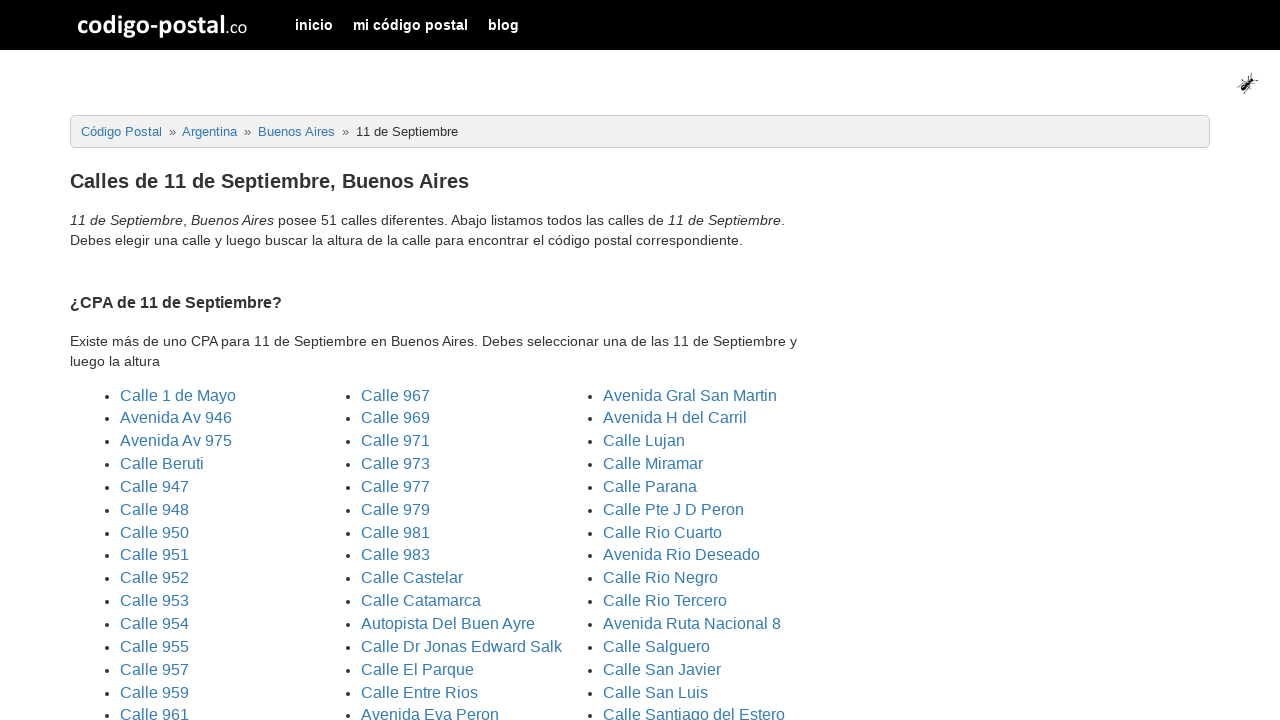

Waited for street list to load
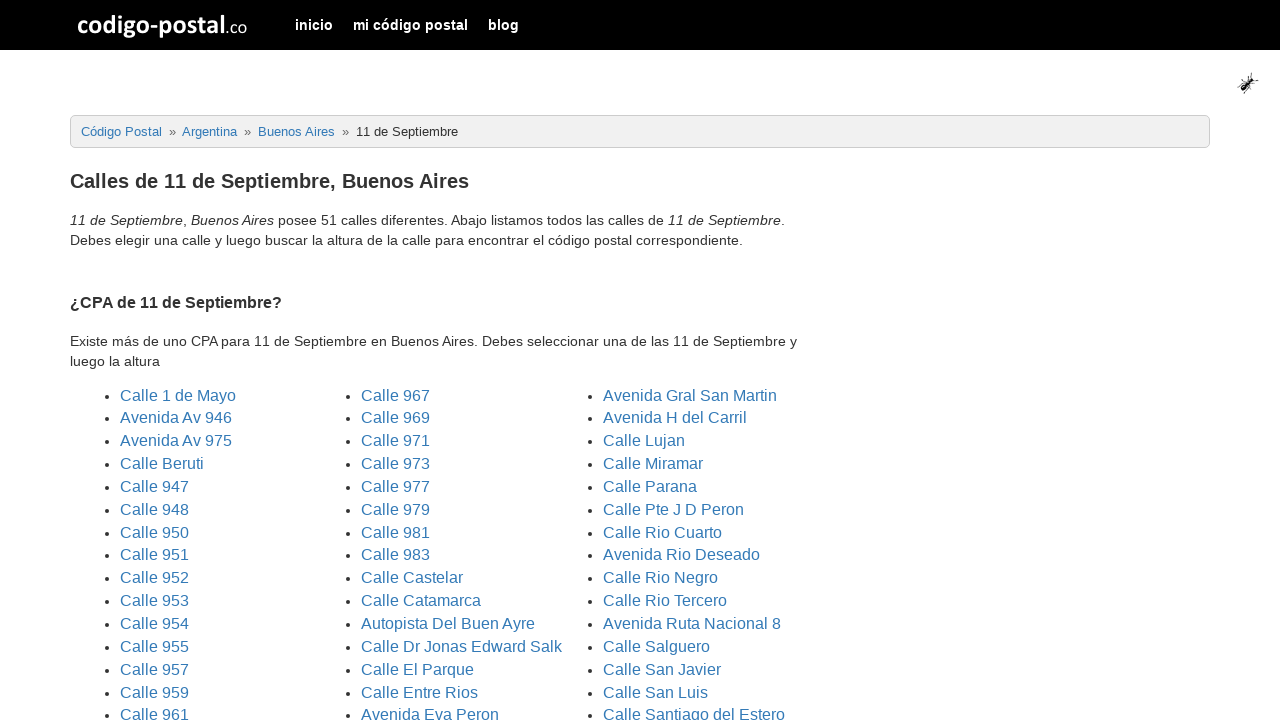

Clicked on the first street link at (178, 395) on ul[class="three_columns"] li:first-child a
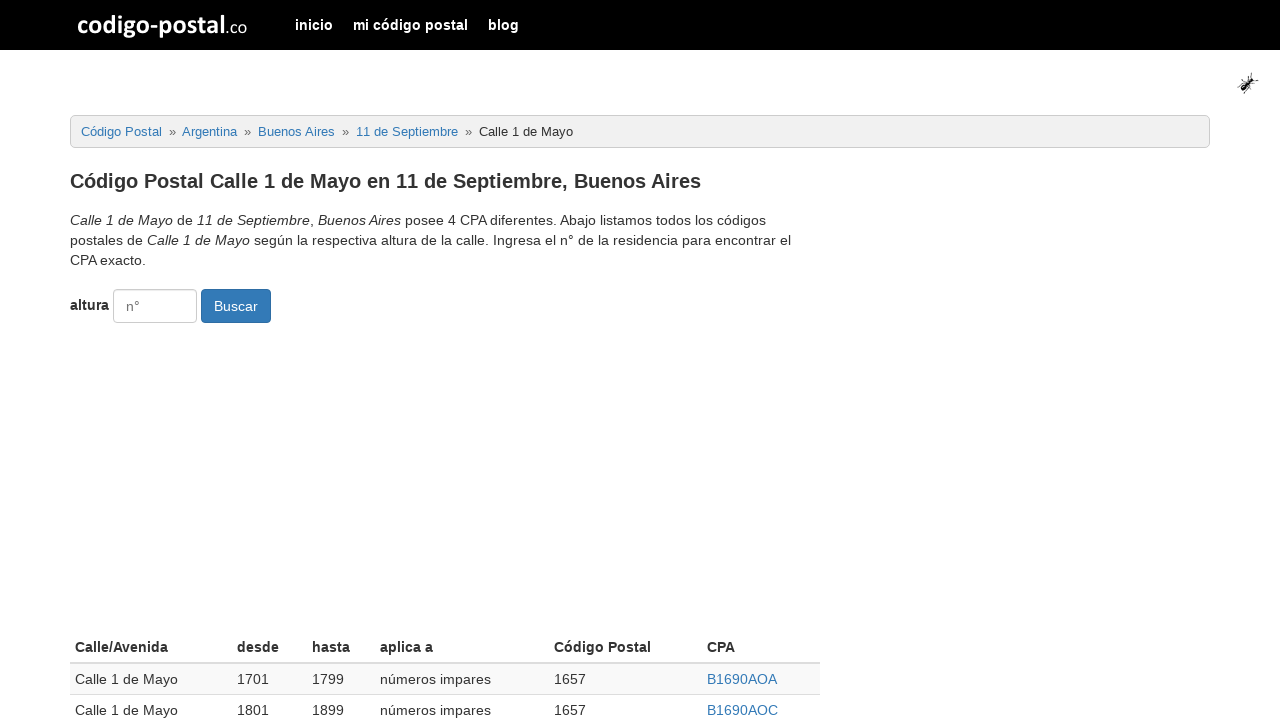

Waited for street details table to load
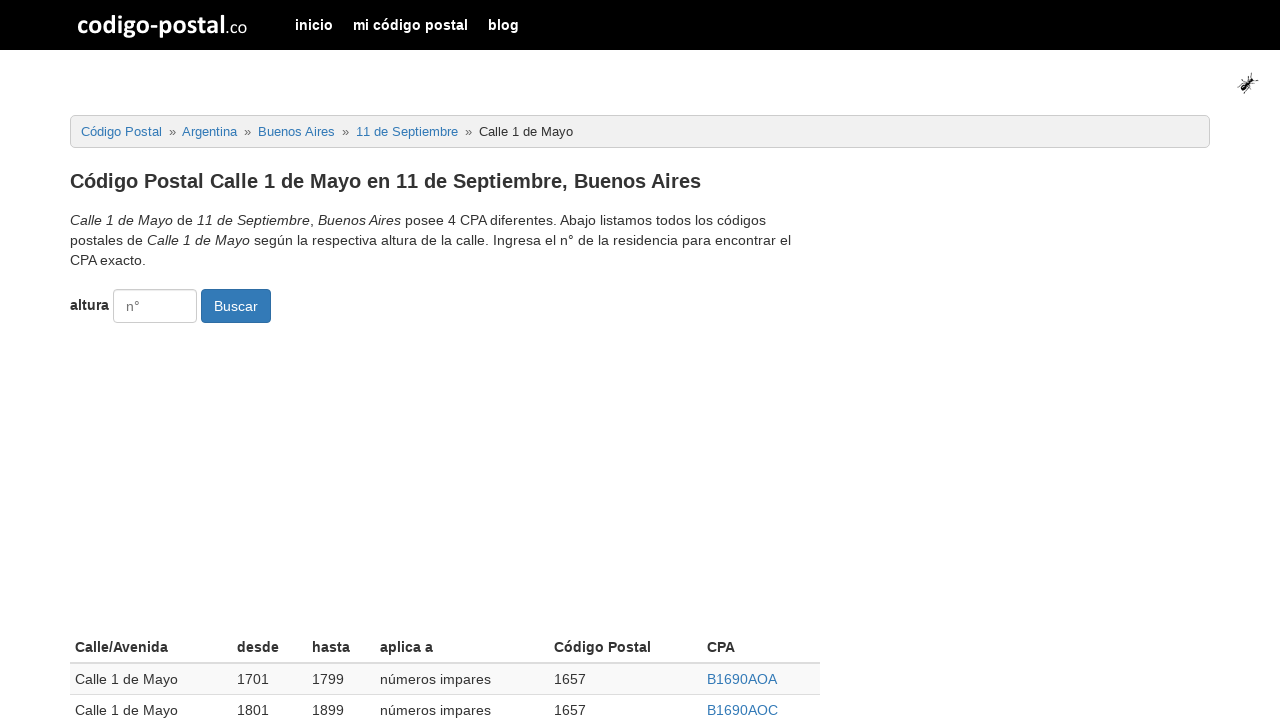

Clicked on the first detailed CPA link at (742, 679) on div.table-responsive table tbody tr:first-child td:nth-child(6) a
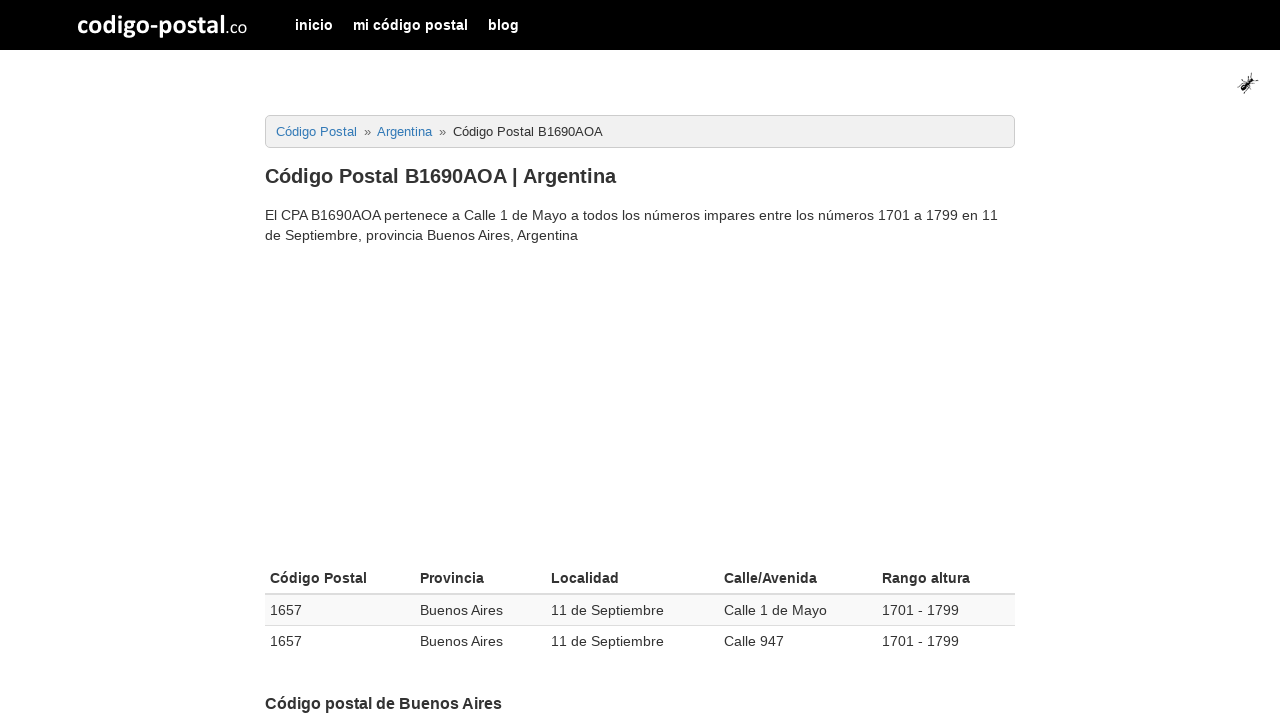

Waited for final height/address details table to load
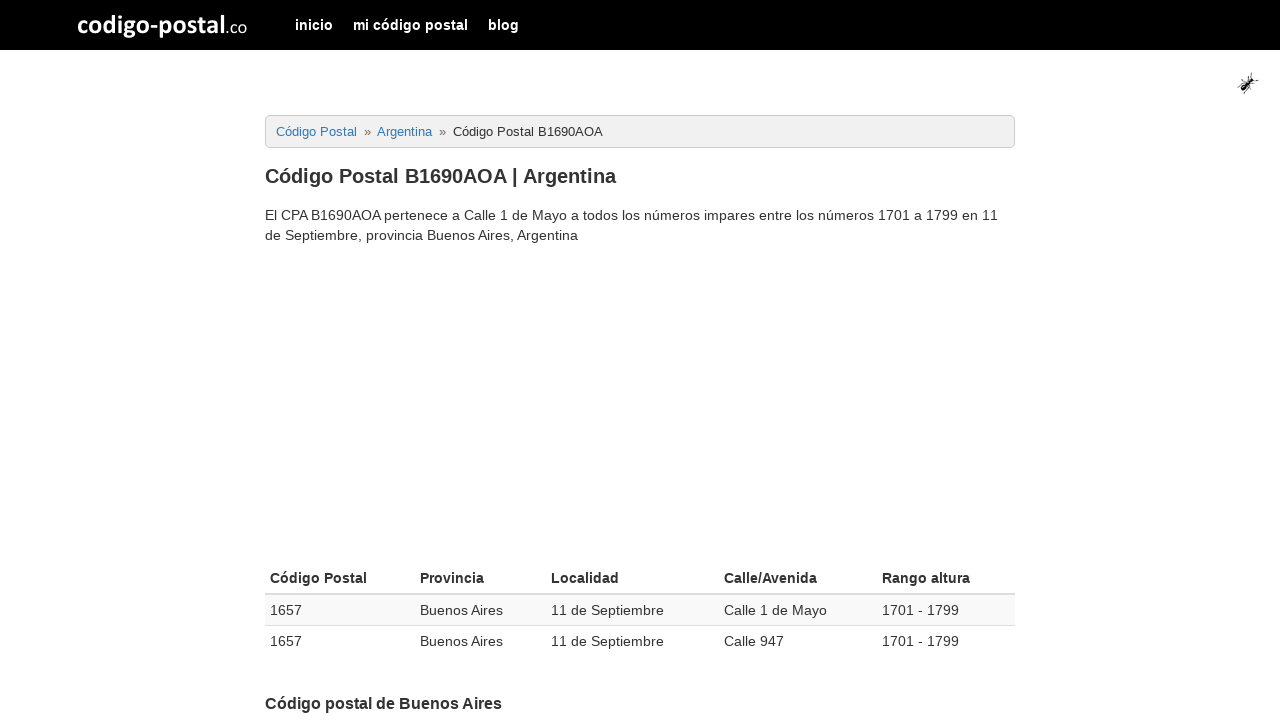

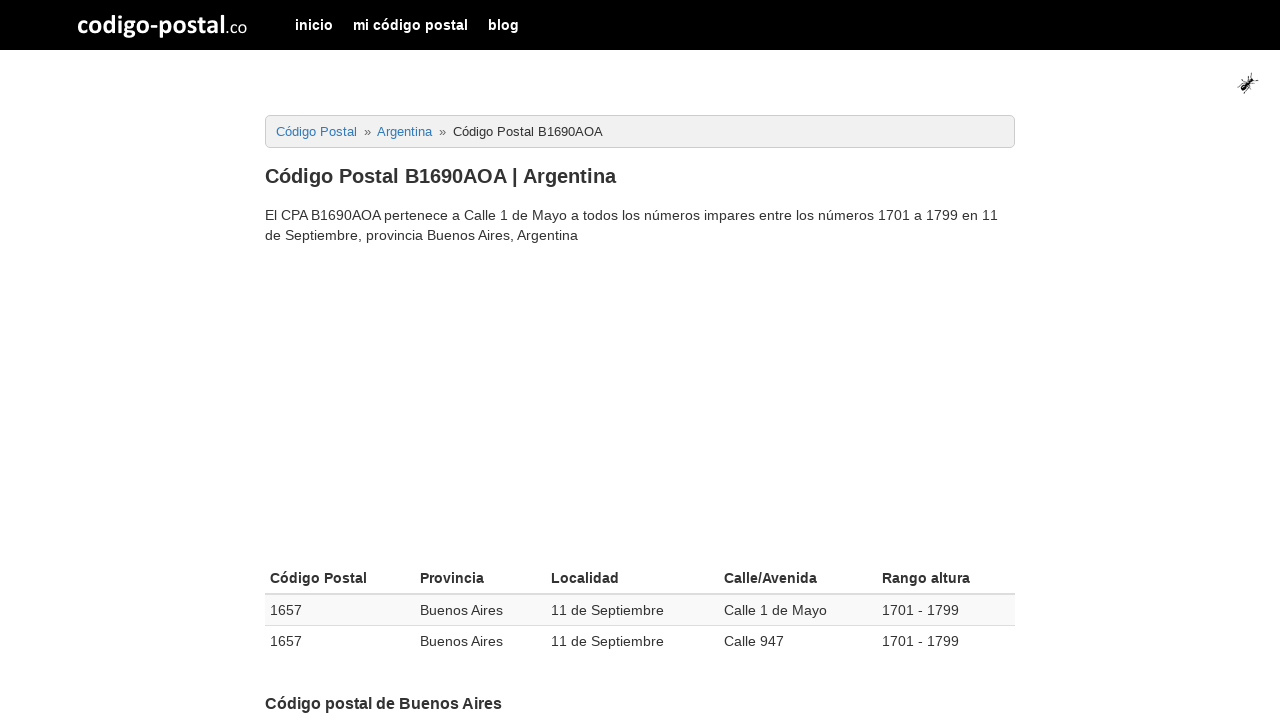